Tests hover functionality by moving mouse over avatar elements and verifying that captions appear

Starting URL: http://the-internet.herokuapp.com/hovers

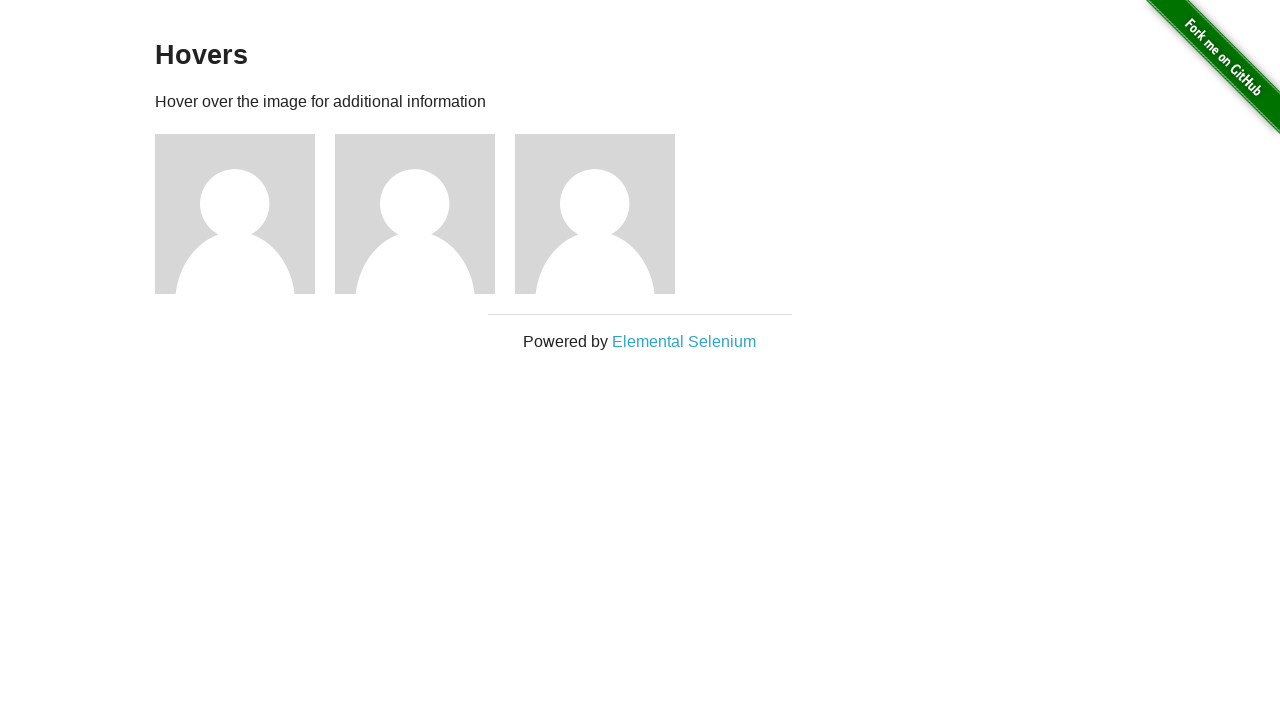

Navigated to hovers test page
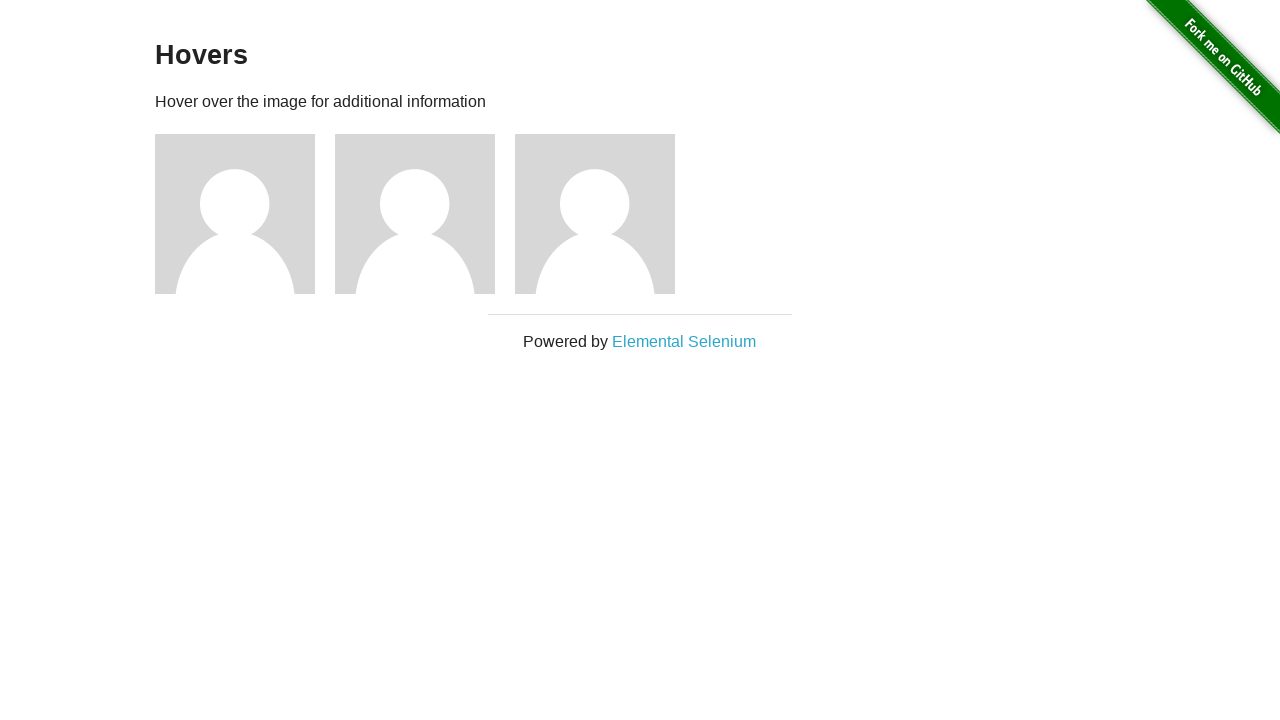

Located all avatar elements on the page
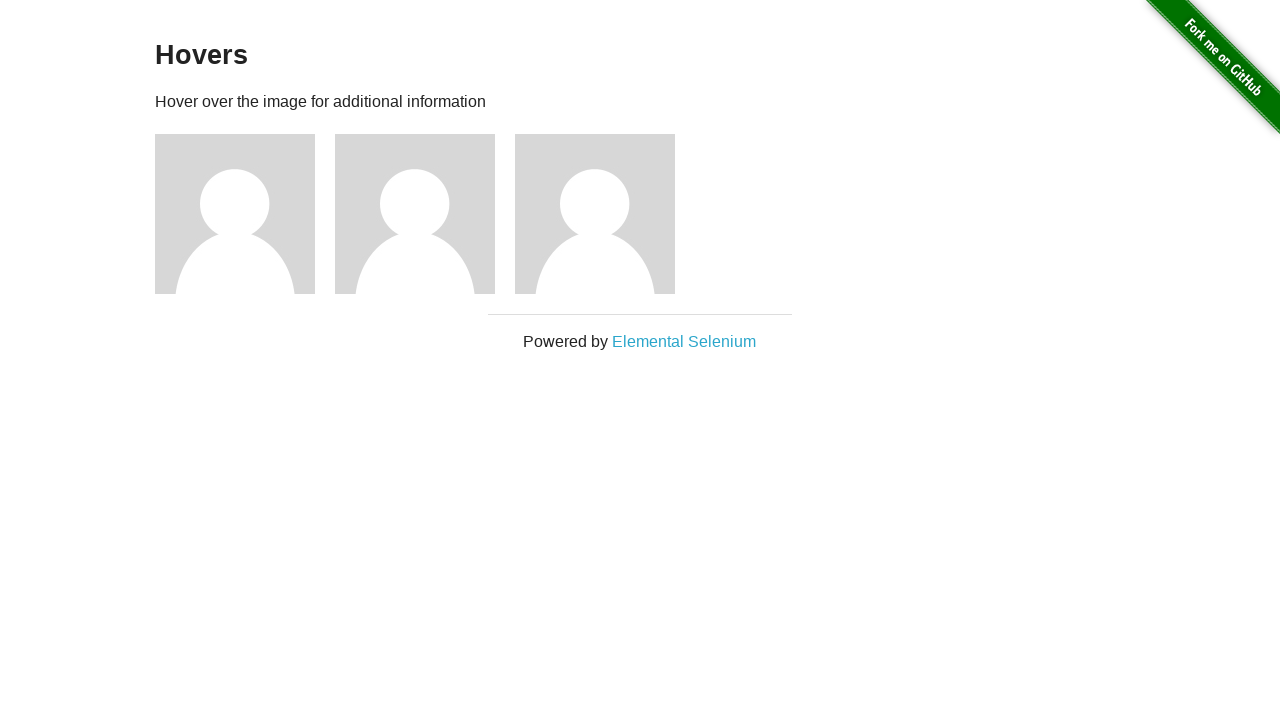

Hovered over avatar 1 at (245, 214) on .figure >> nth=0
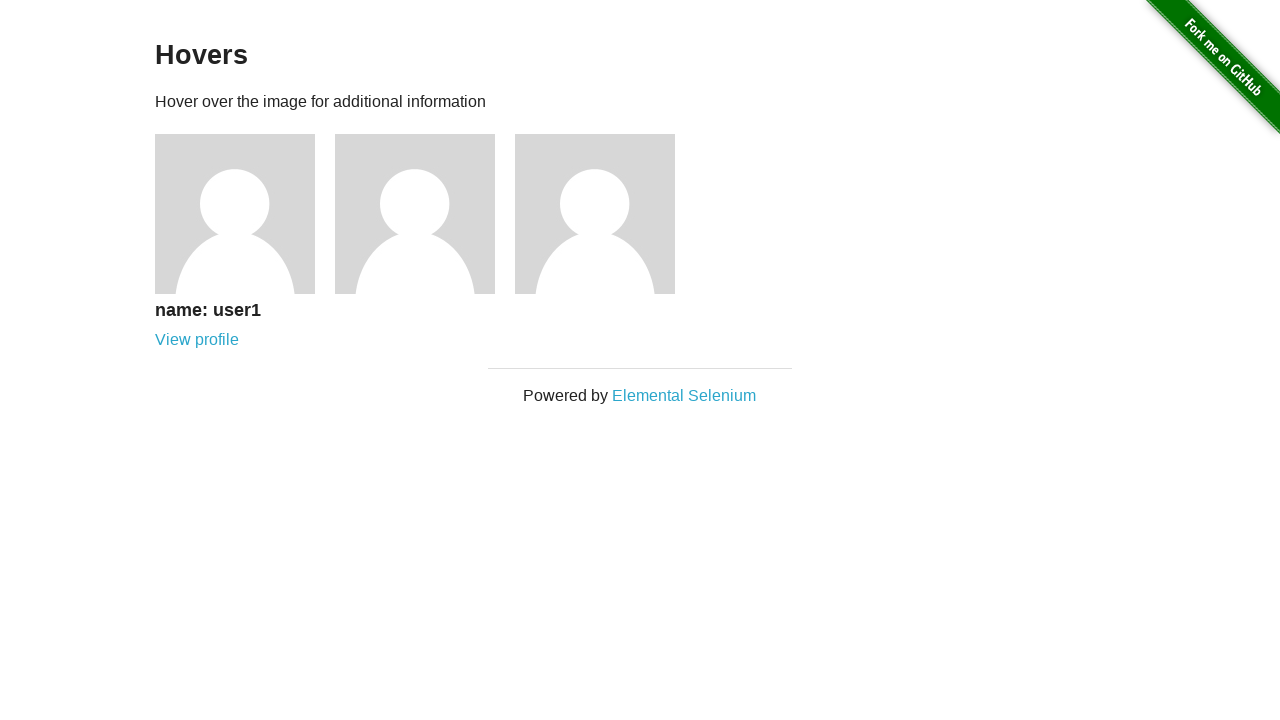

Caption became visible for avatar 1
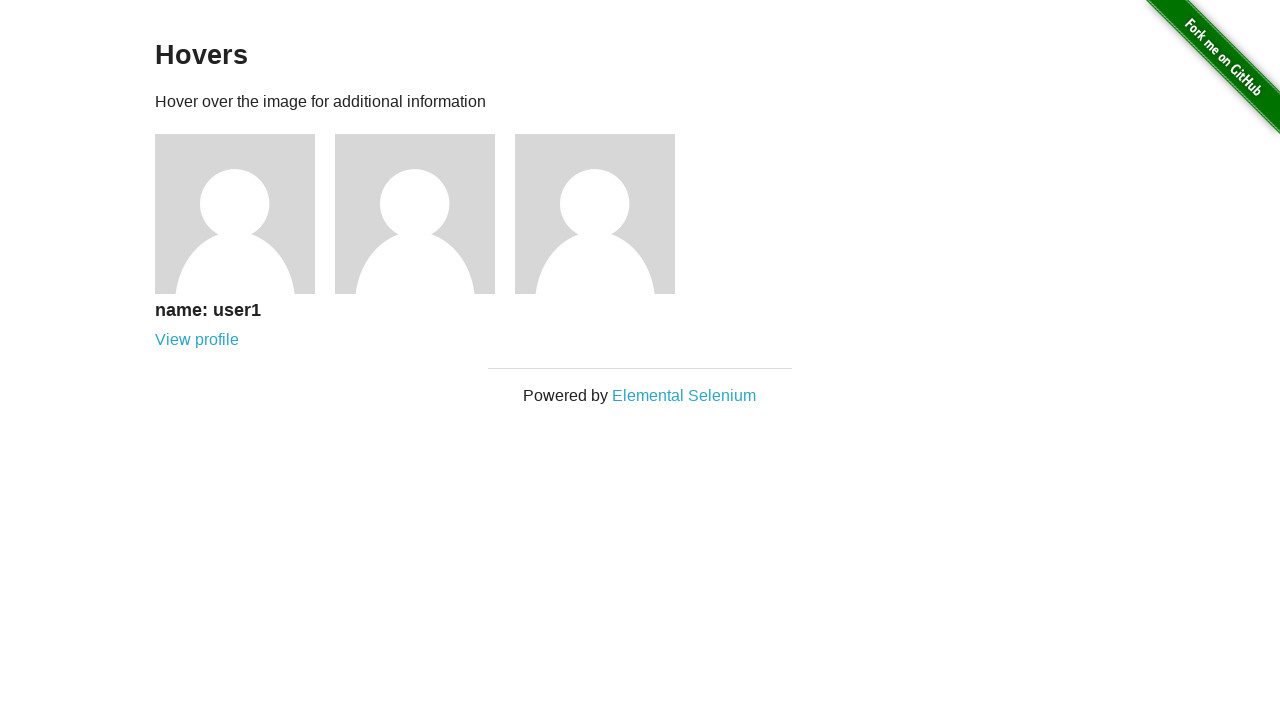

Hovered over avatar 2 at (425, 214) on .figure >> nth=1
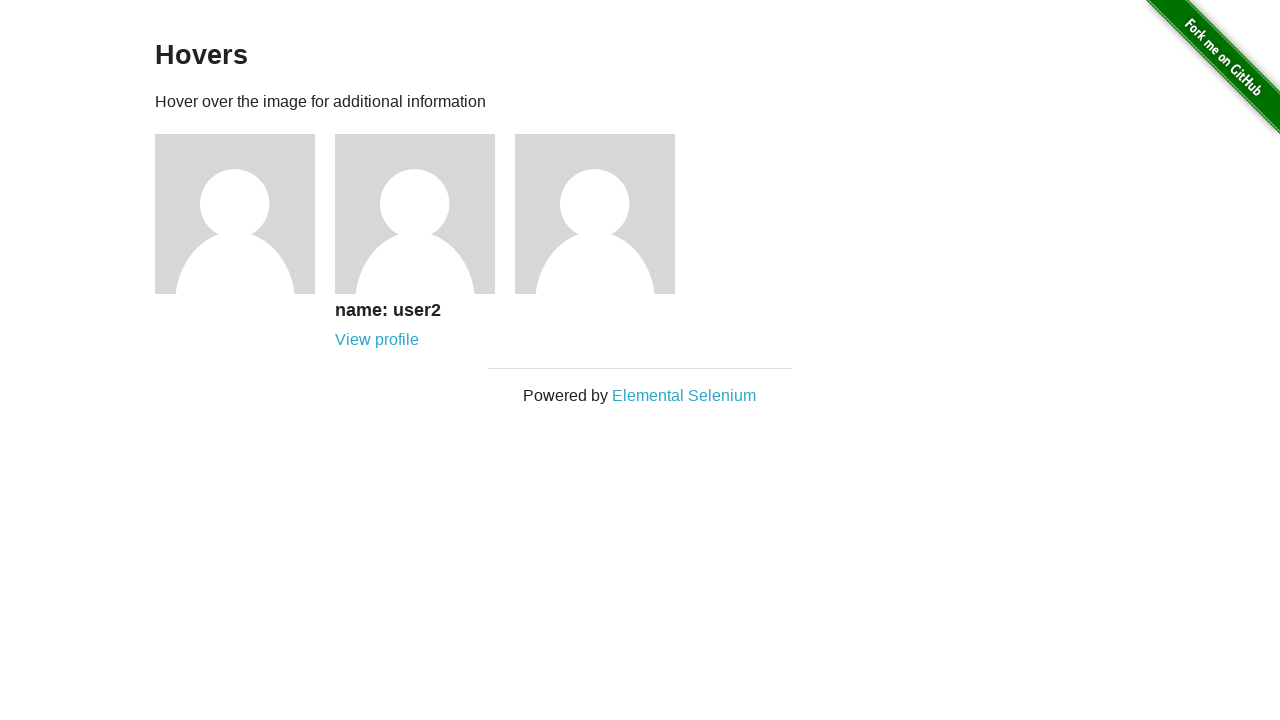

Caption became visible for avatar 2
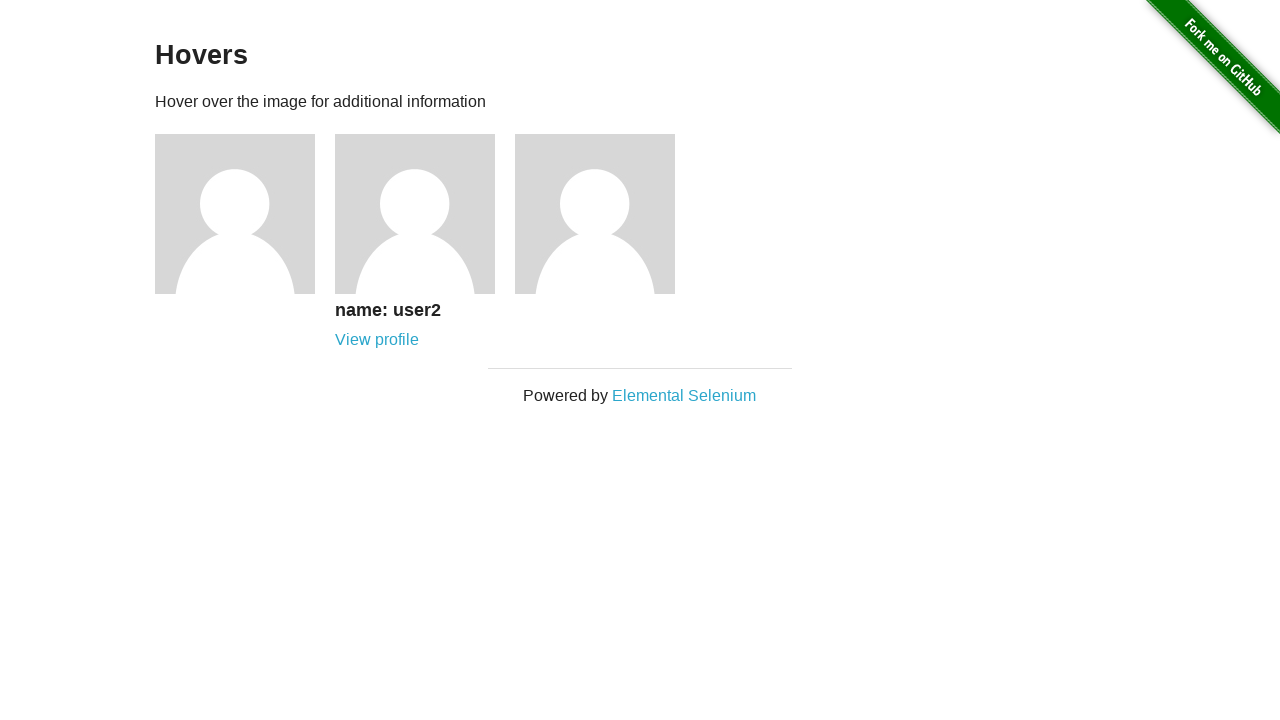

Hovered over avatar 3 at (605, 214) on .figure >> nth=2
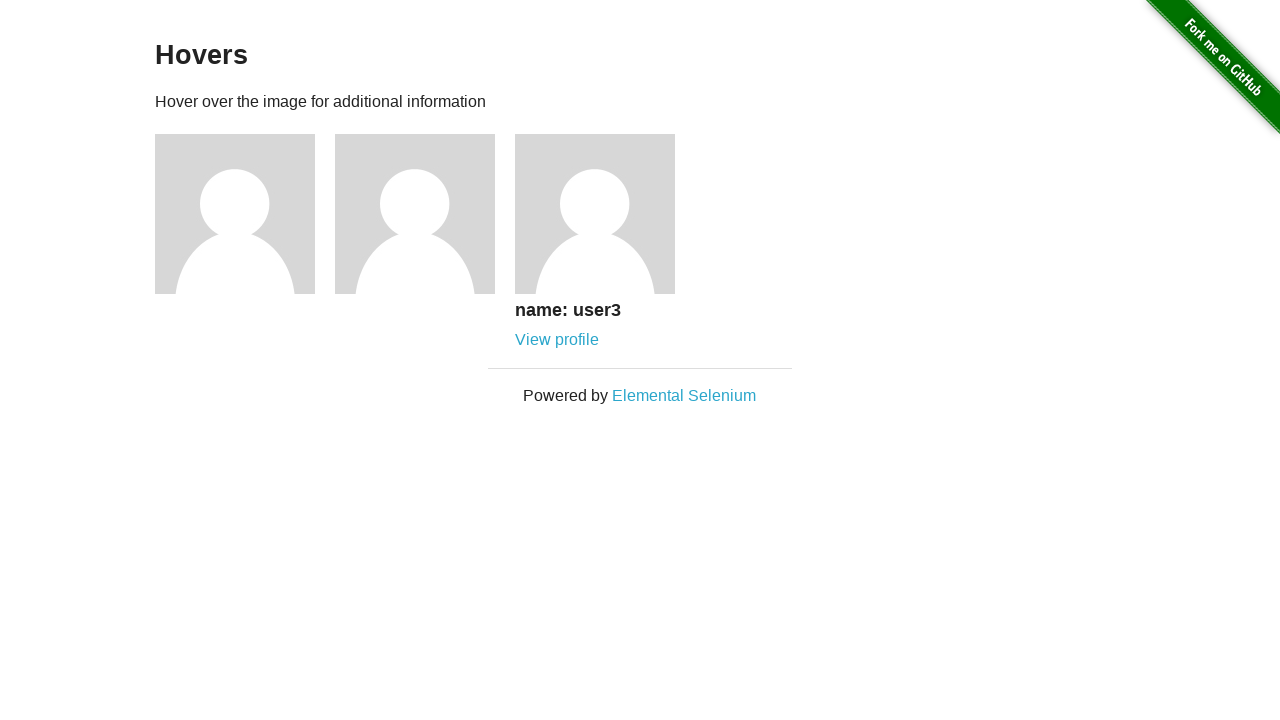

Caption became visible for avatar 3
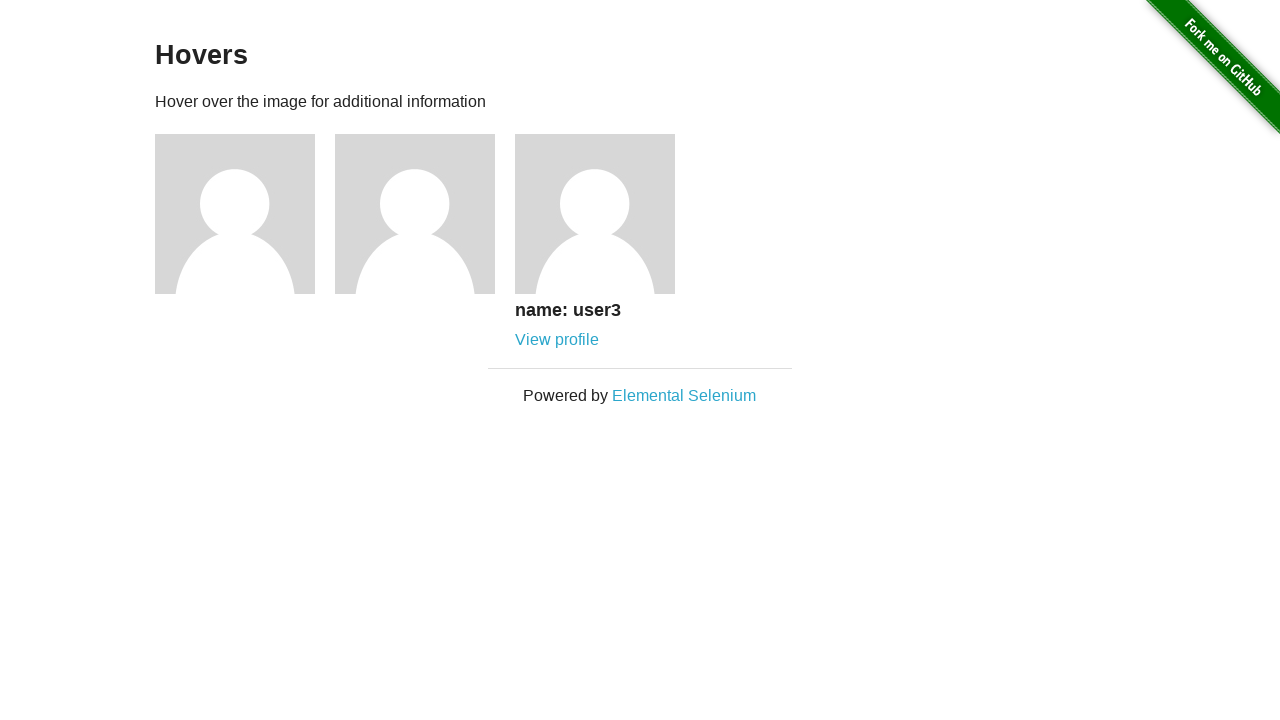

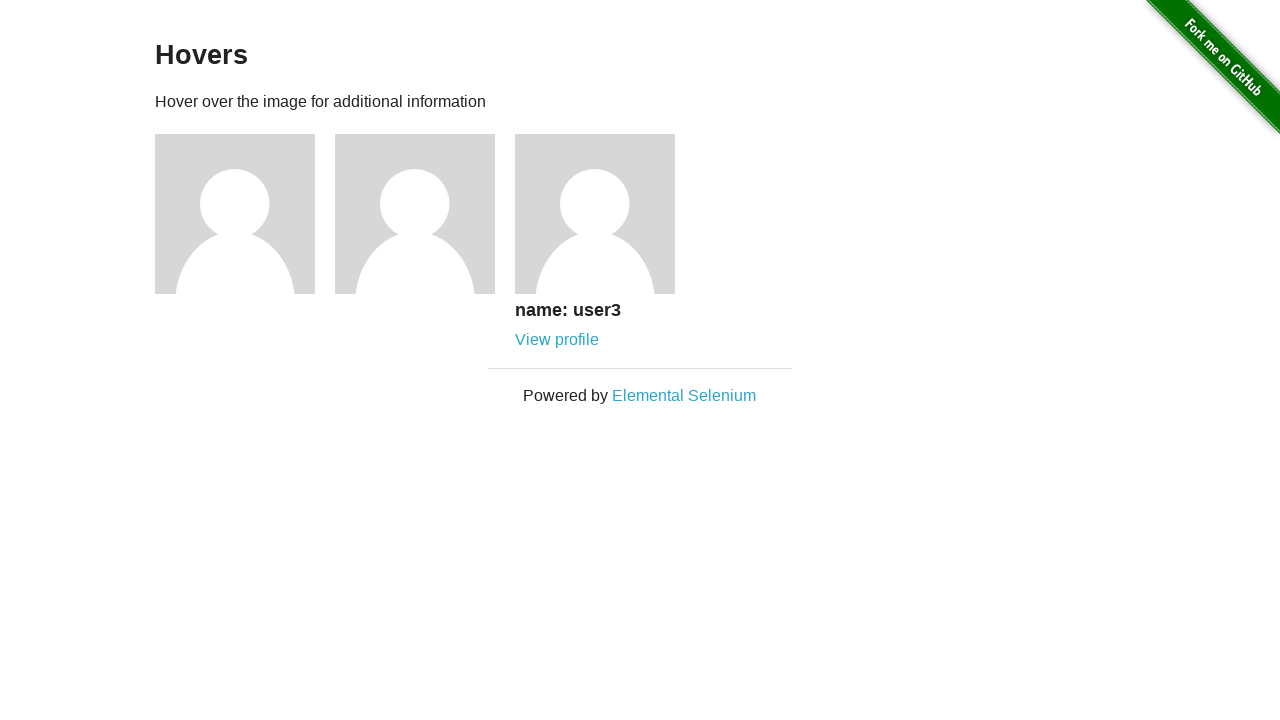